Tests the Multiply function by entering float numbers and verifying the multiplication is calculated correctly

Starting URL: https://testsheepnz.github.io/BasicCalculator.html

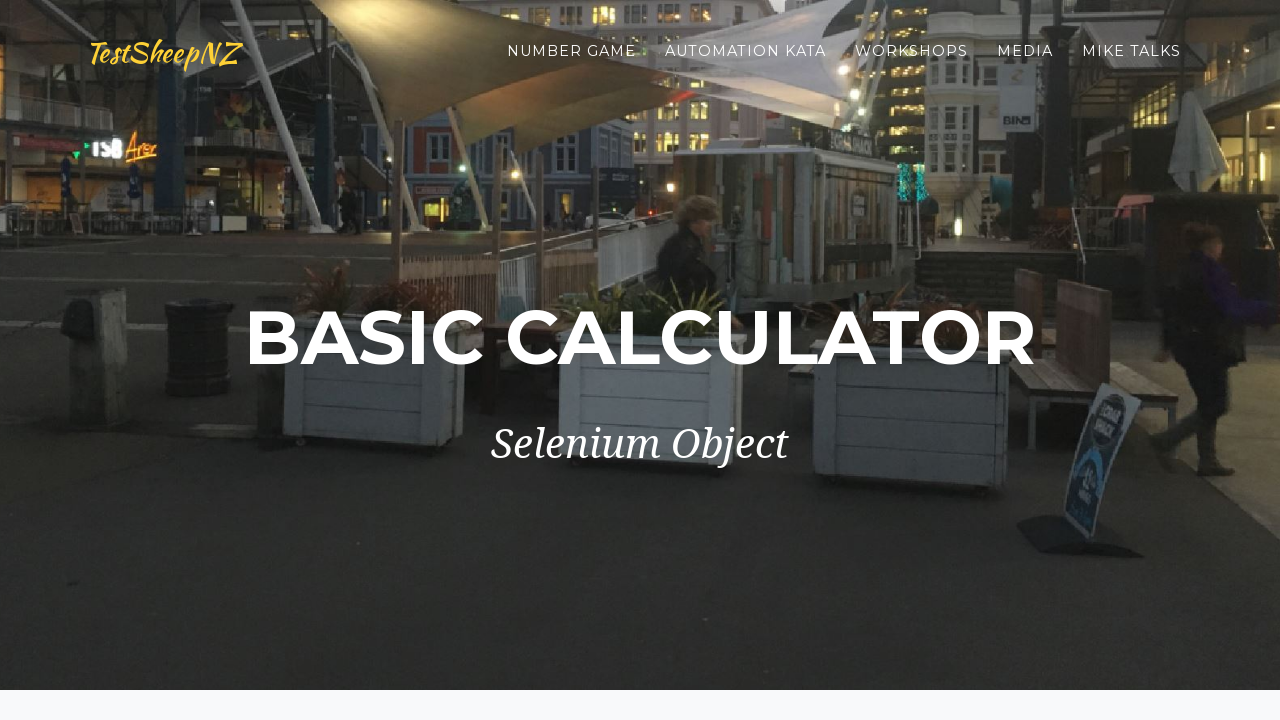

Scrolled to bottom of page
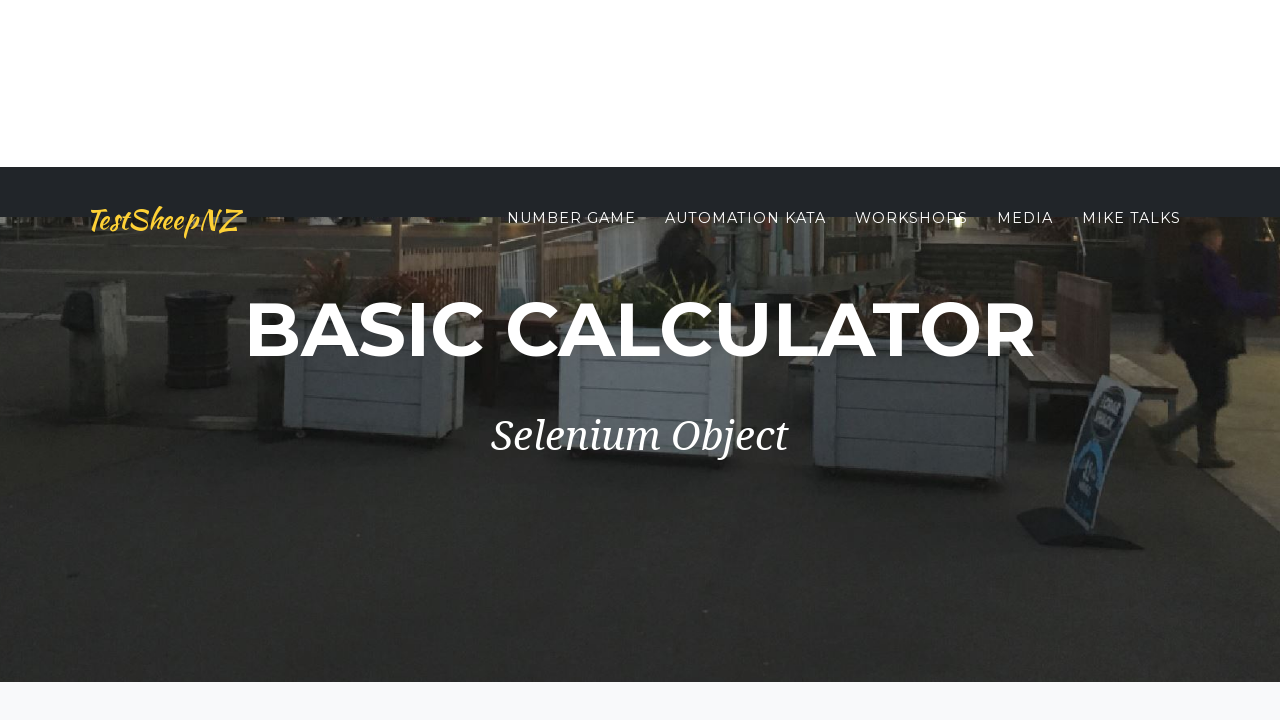

Selected Build 7 from dropdown on #selectBuild
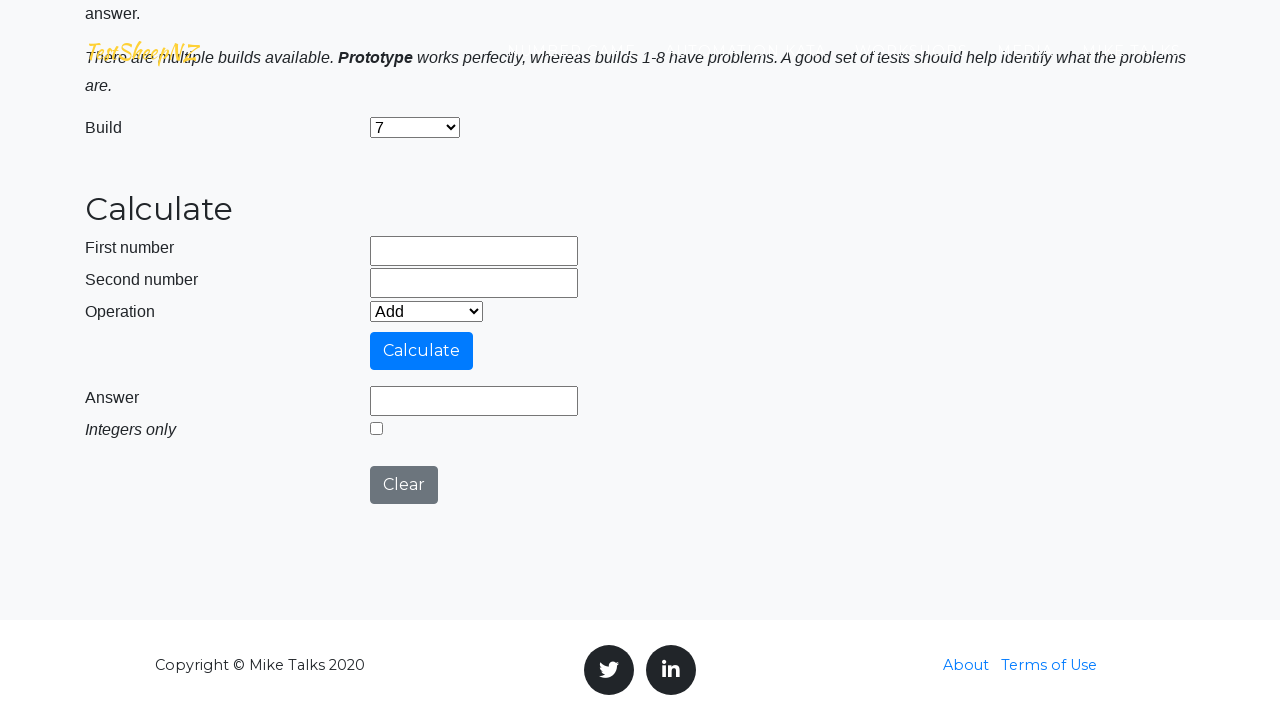

Selected Multiply operation from dropdown on #selectOperationDropdown
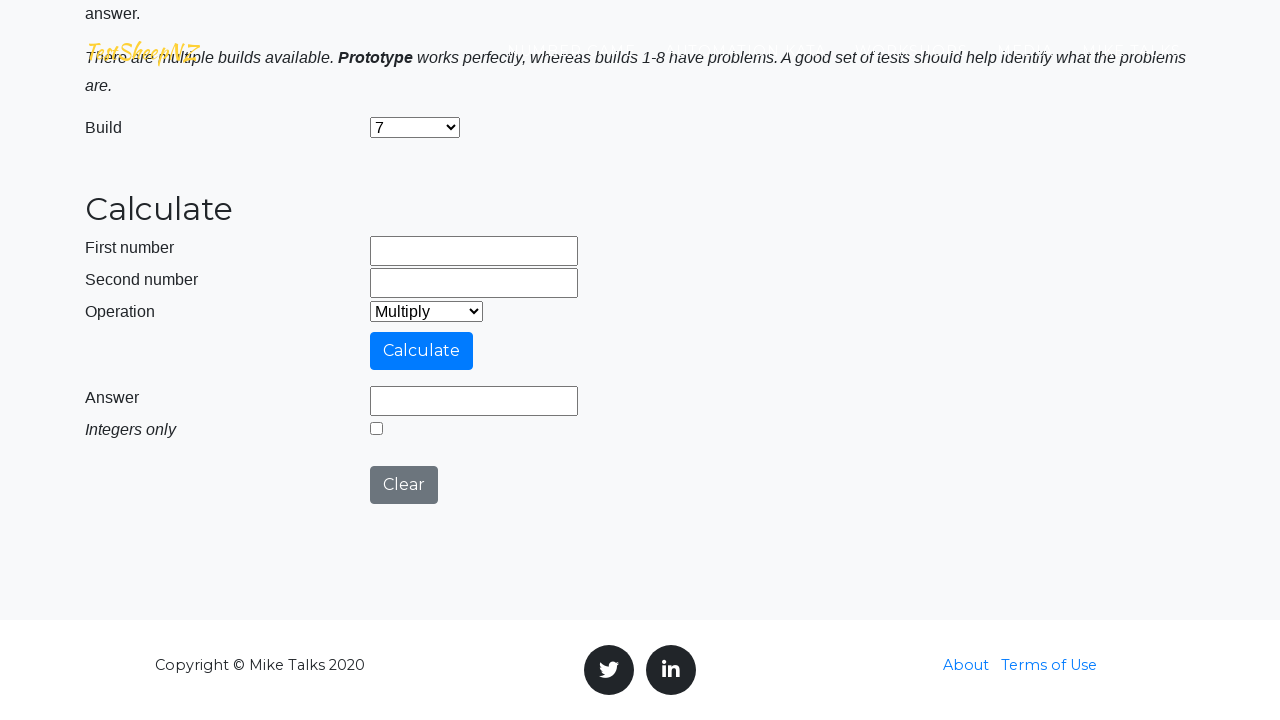

Entered first number 86.56 in number1 field on input[name='number1']
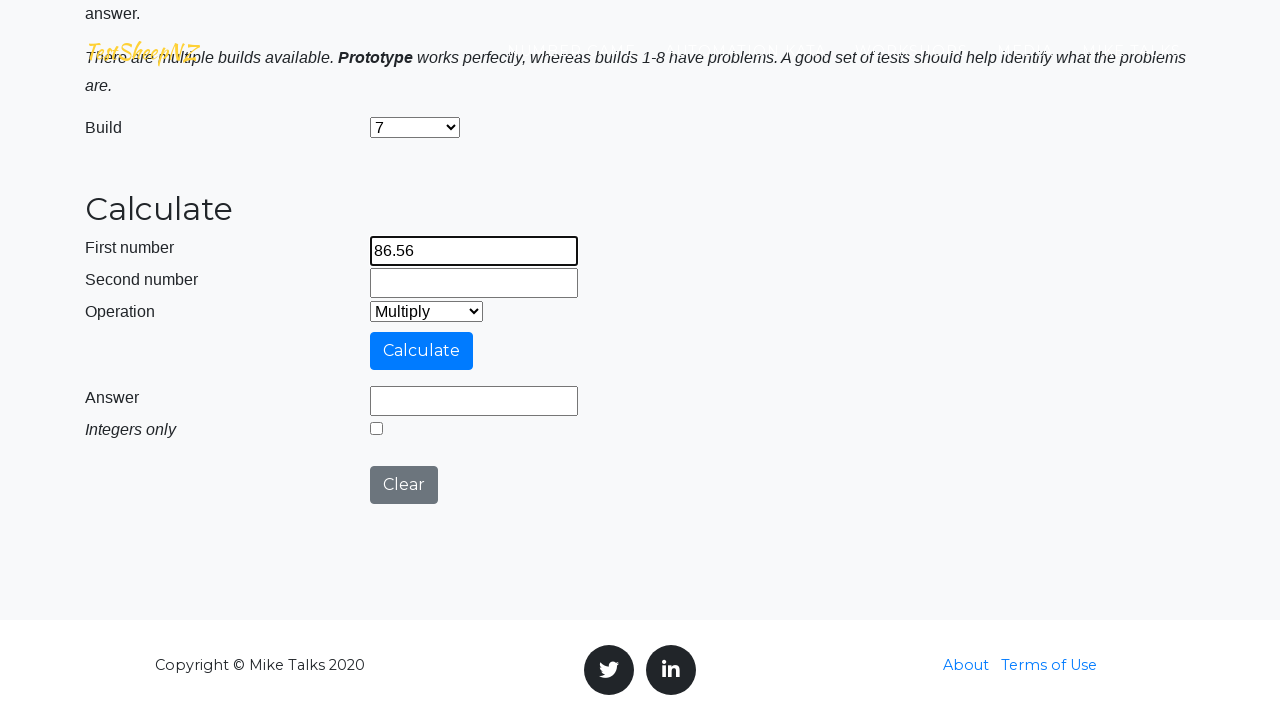

Entered second number 75.31 in number2 field on input[name='number2']
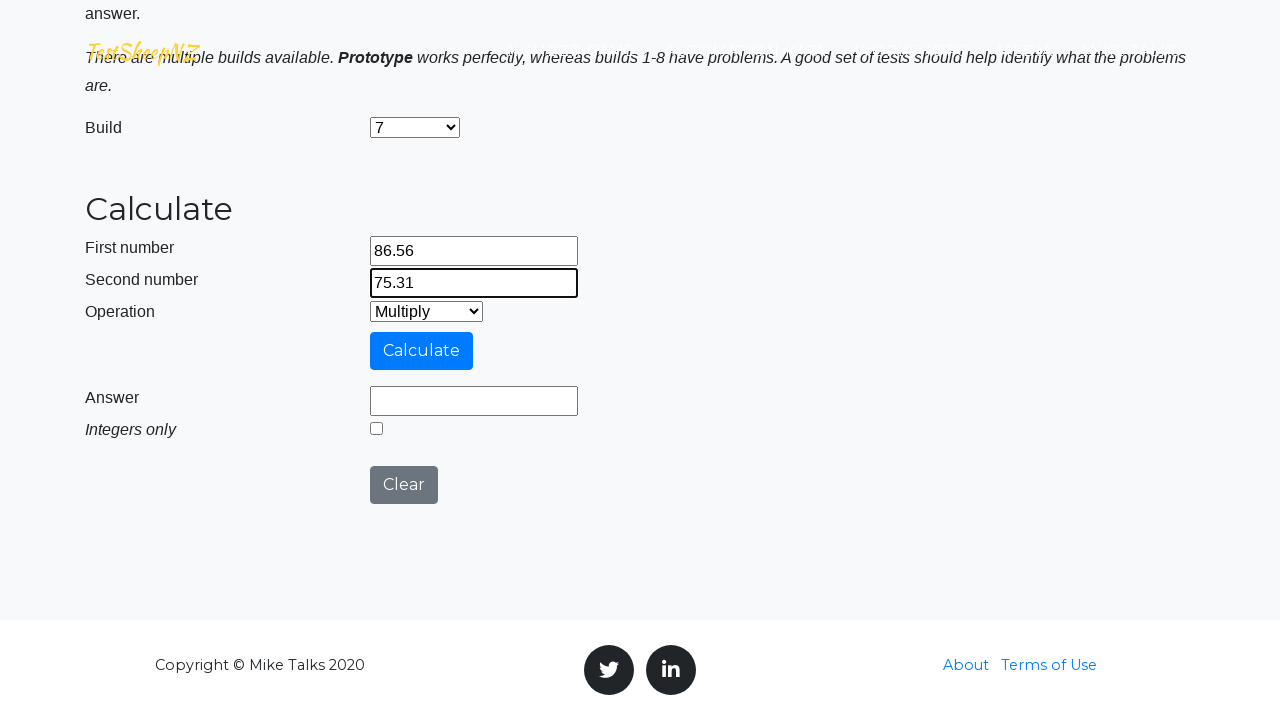

Clicked calculate button at (422, 351) on #calculateButton
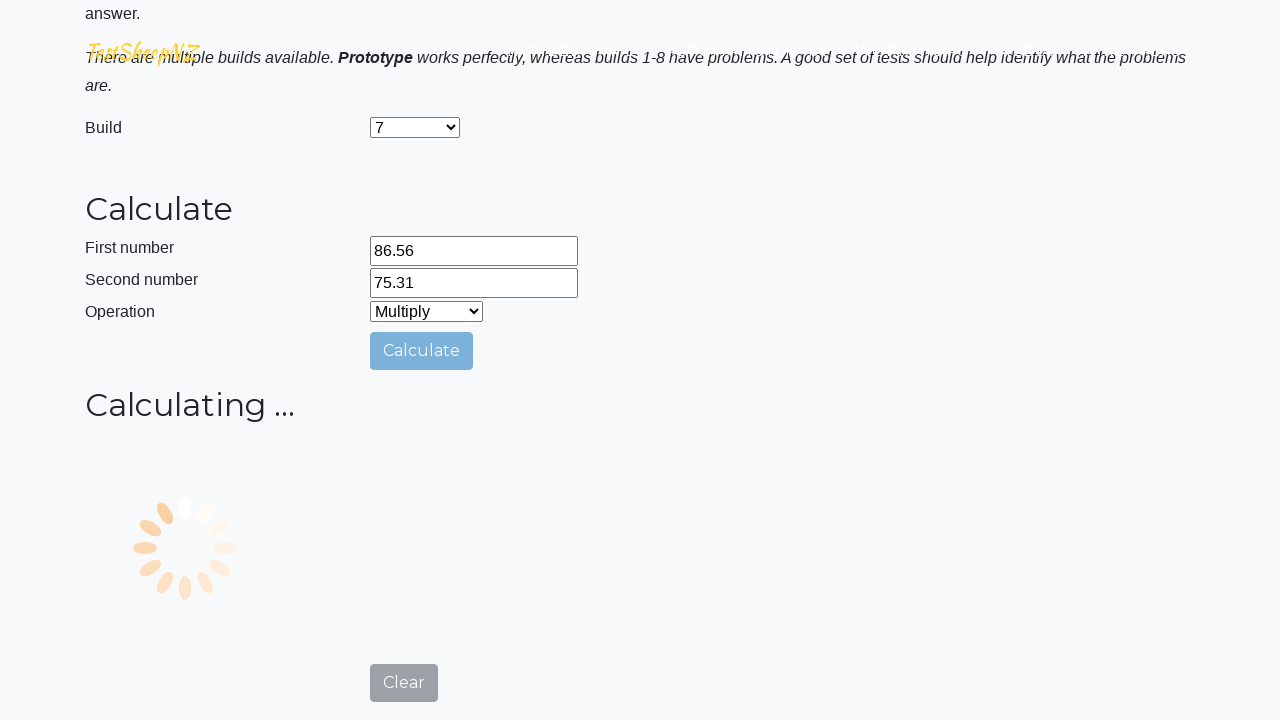

Answer field loaded and is visible
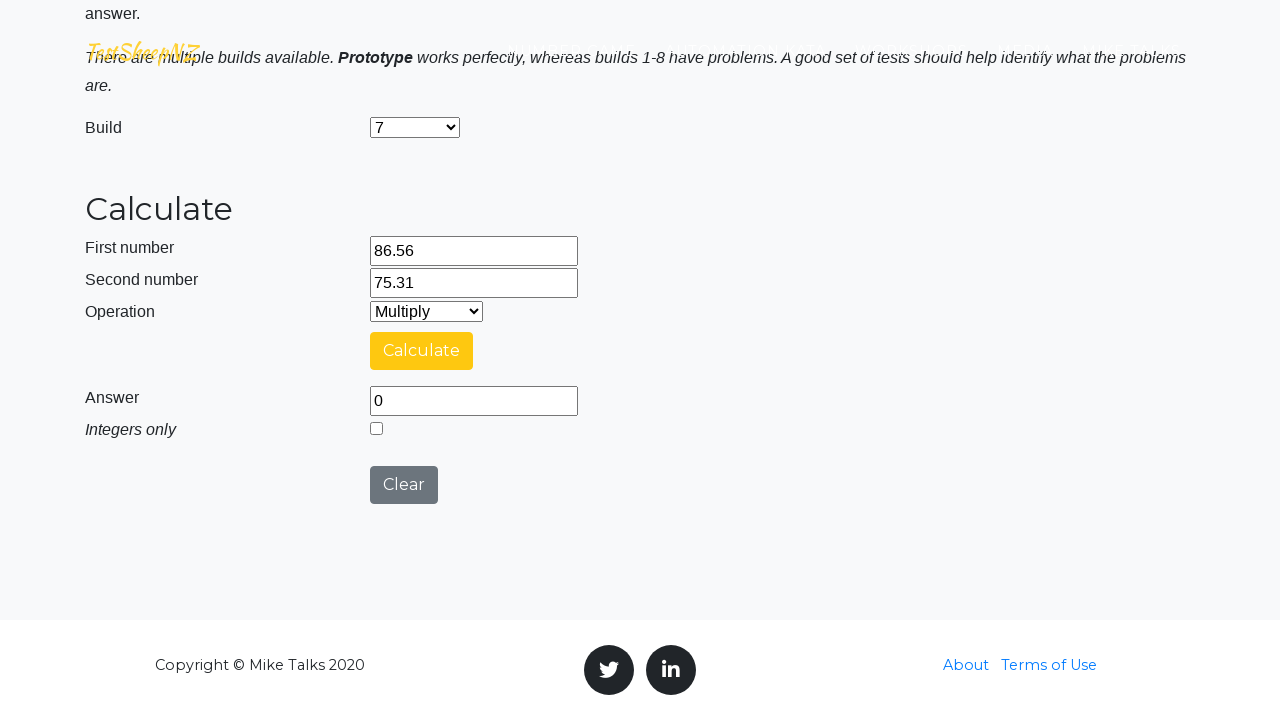

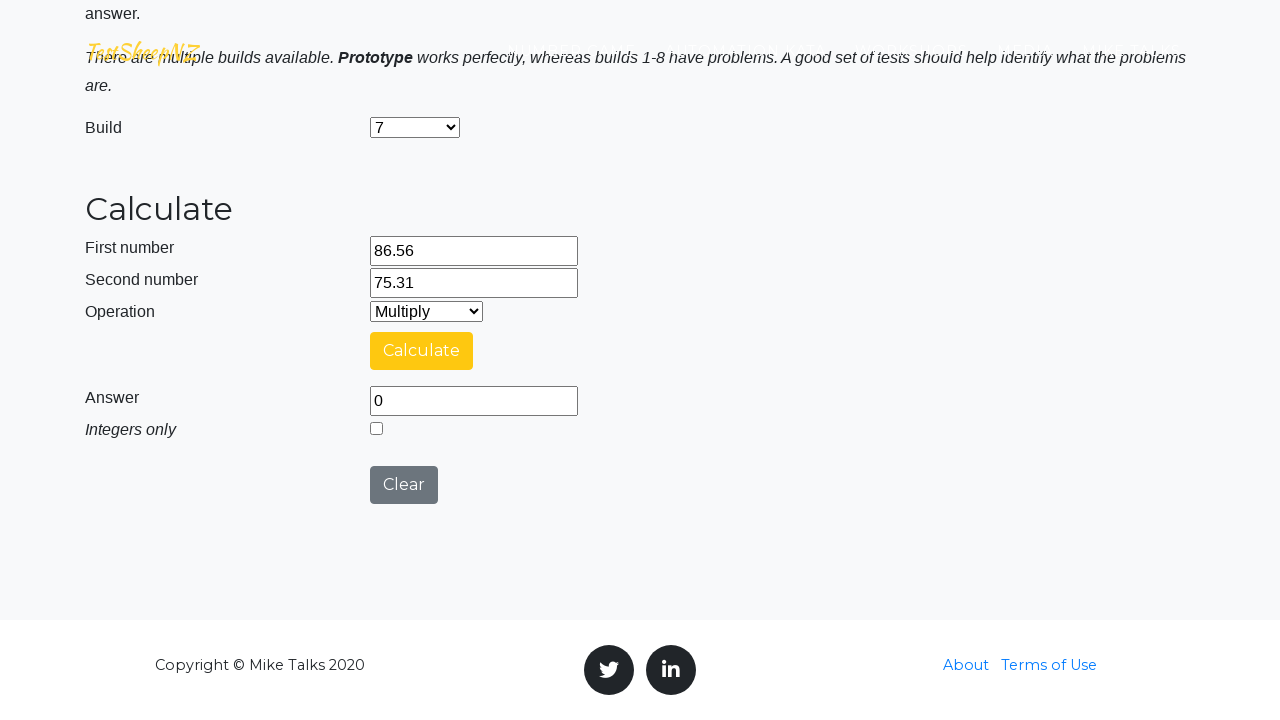